Tests clicking on a link that opens a popup window on the omayo test page

Starting URL: https://omayo.blogspot.com

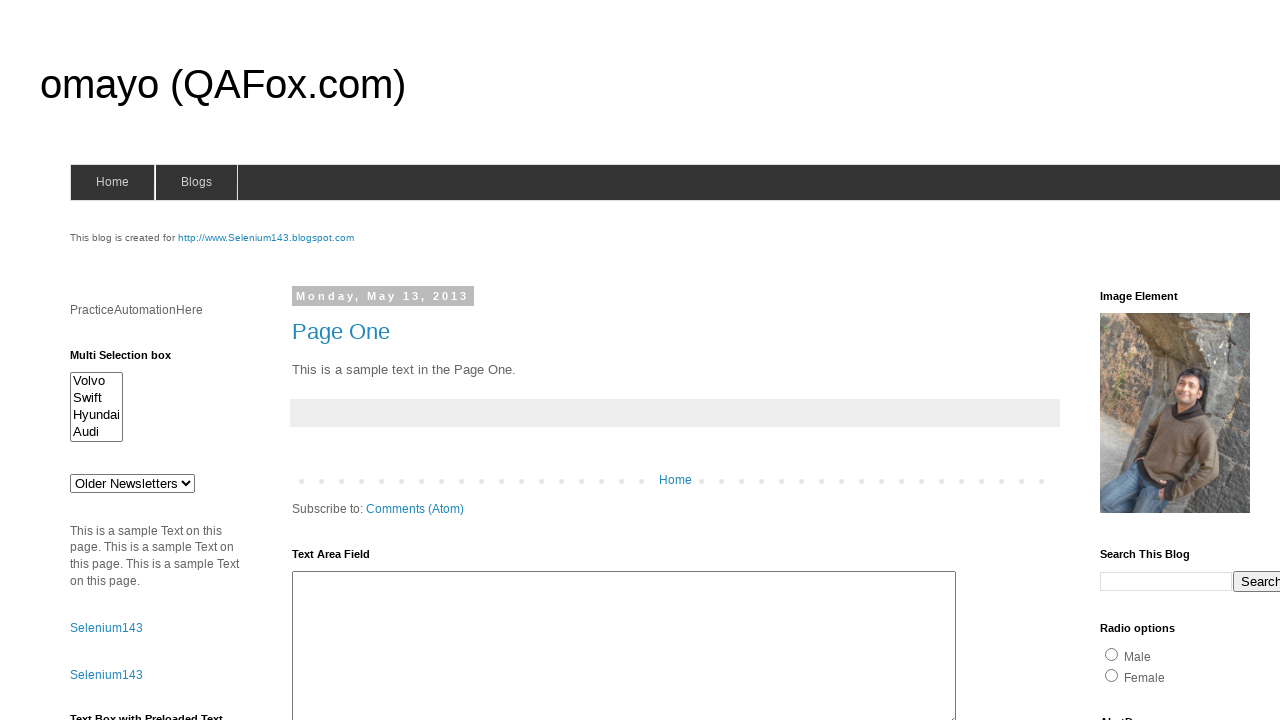

Clicked link to open a popup window at (132, 360) on a:has-text('Open a popup window')
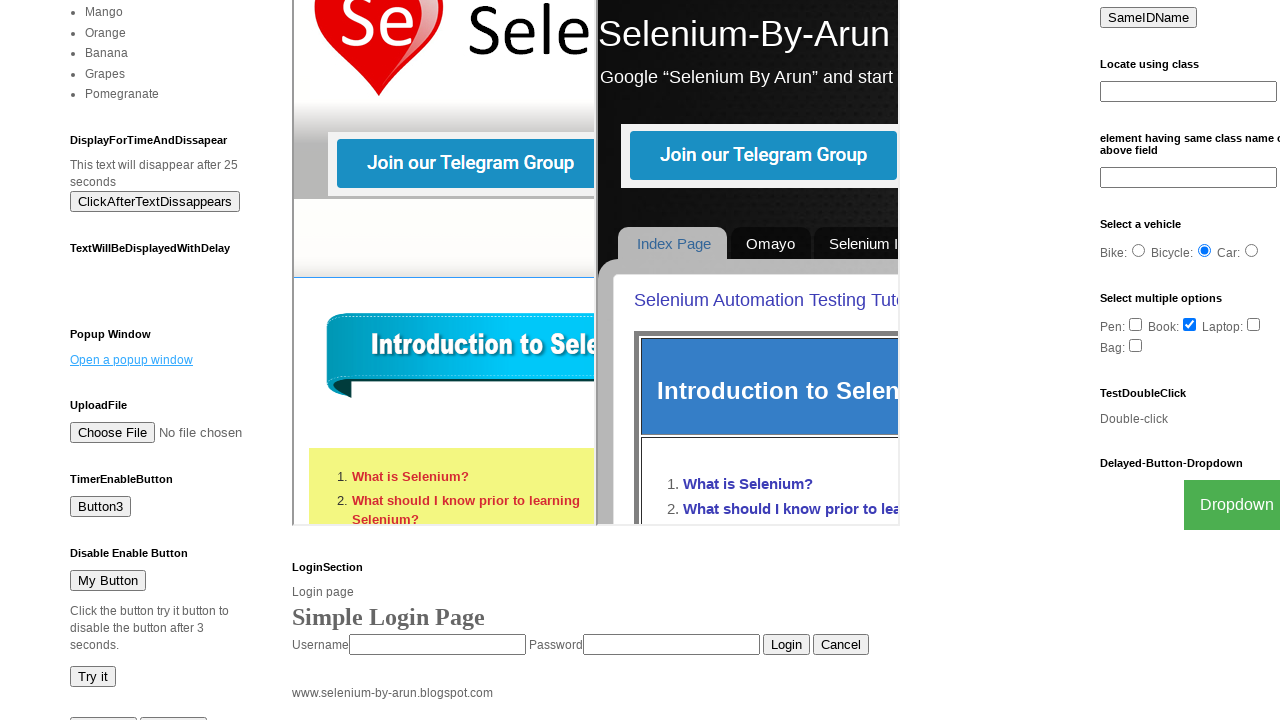

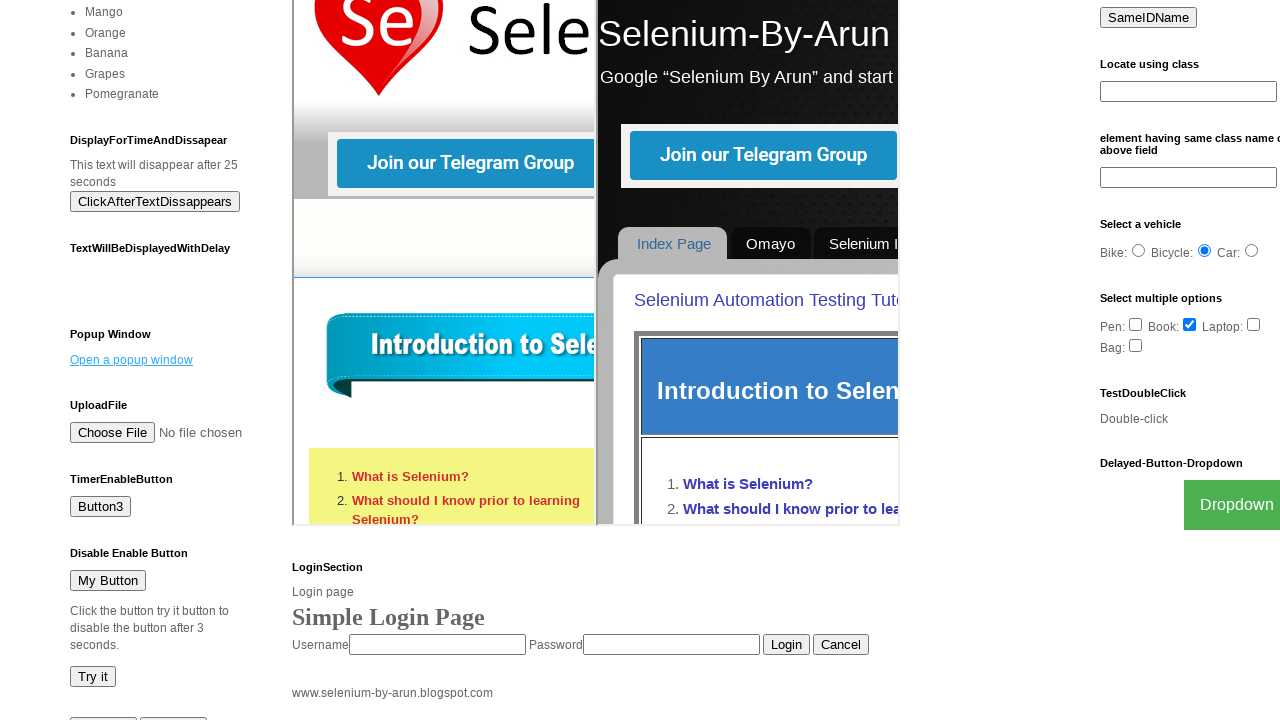